Tests a form that requires reading a hidden attribute value, performing a mathematical calculation, checking checkboxes, and submitting the computed answer

Starting URL: http://suninjuly.github.io/get_attribute.html

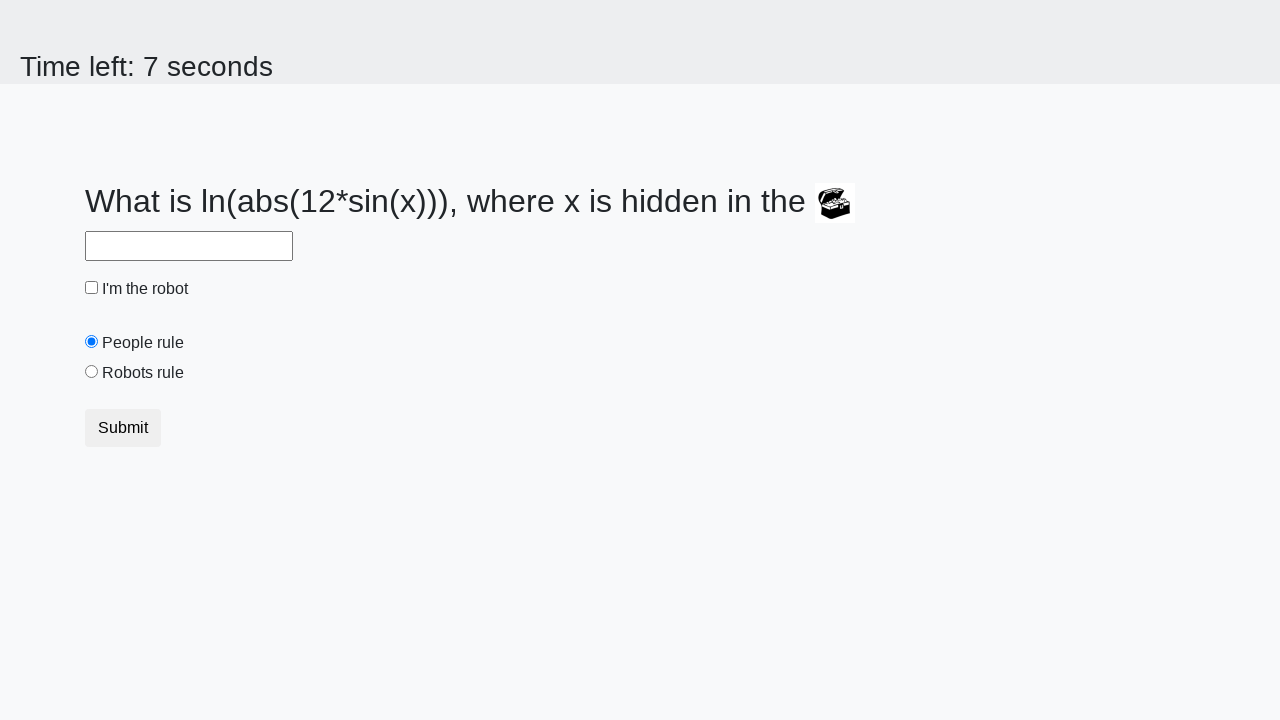

Located treasure element
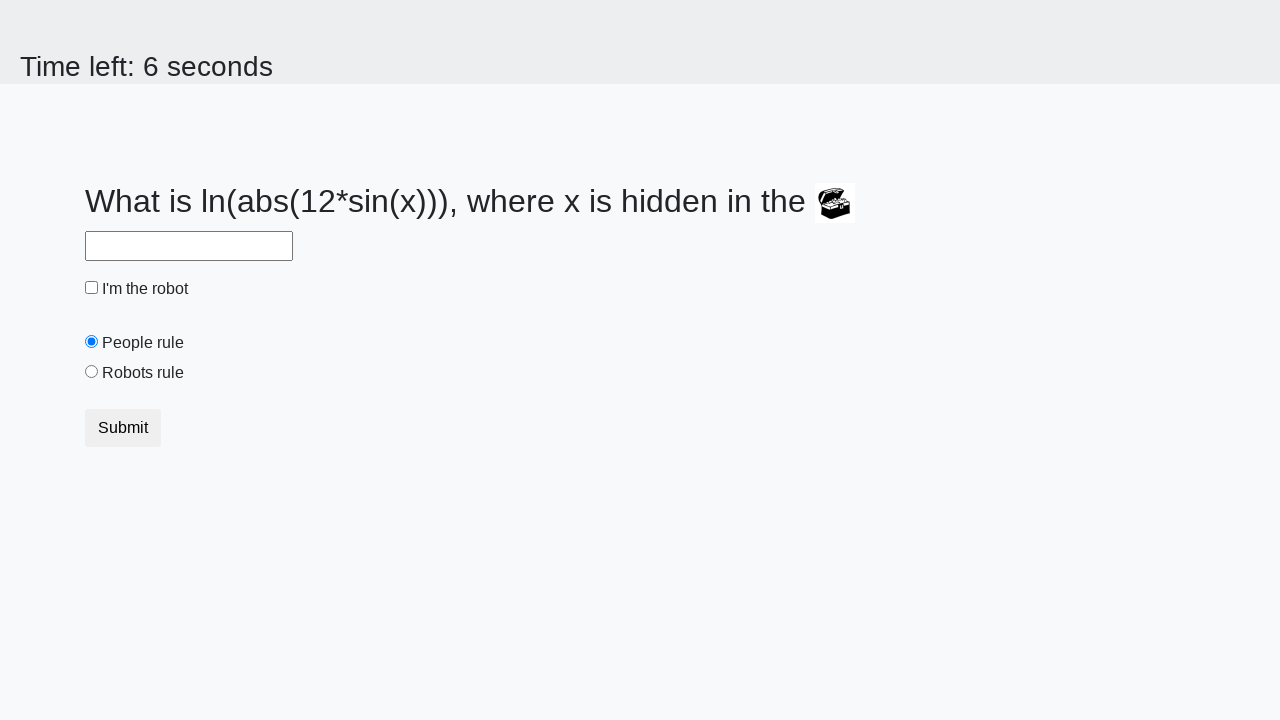

Retrieved hidden attribute 'valuex' with value: 28
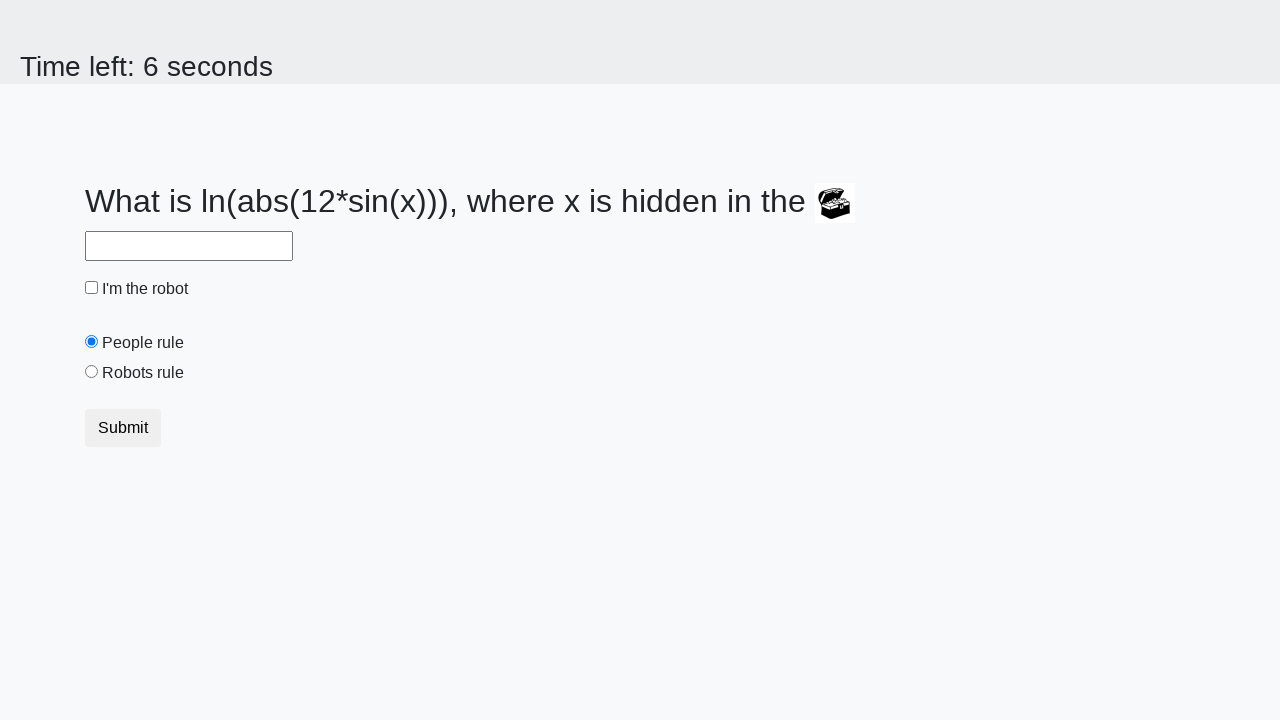

Clicked robot checkbox at (92, 288) on #robotCheckbox
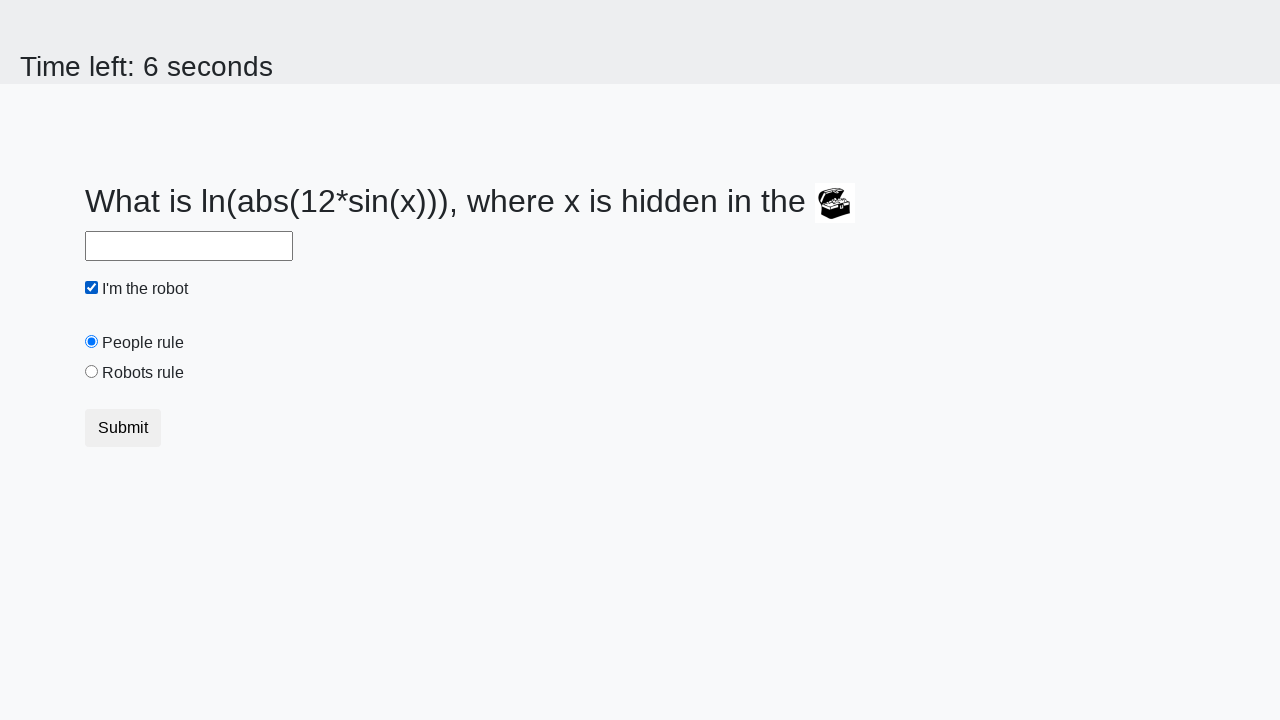

Clicked robots rule checkbox at (92, 372) on #robotsRule
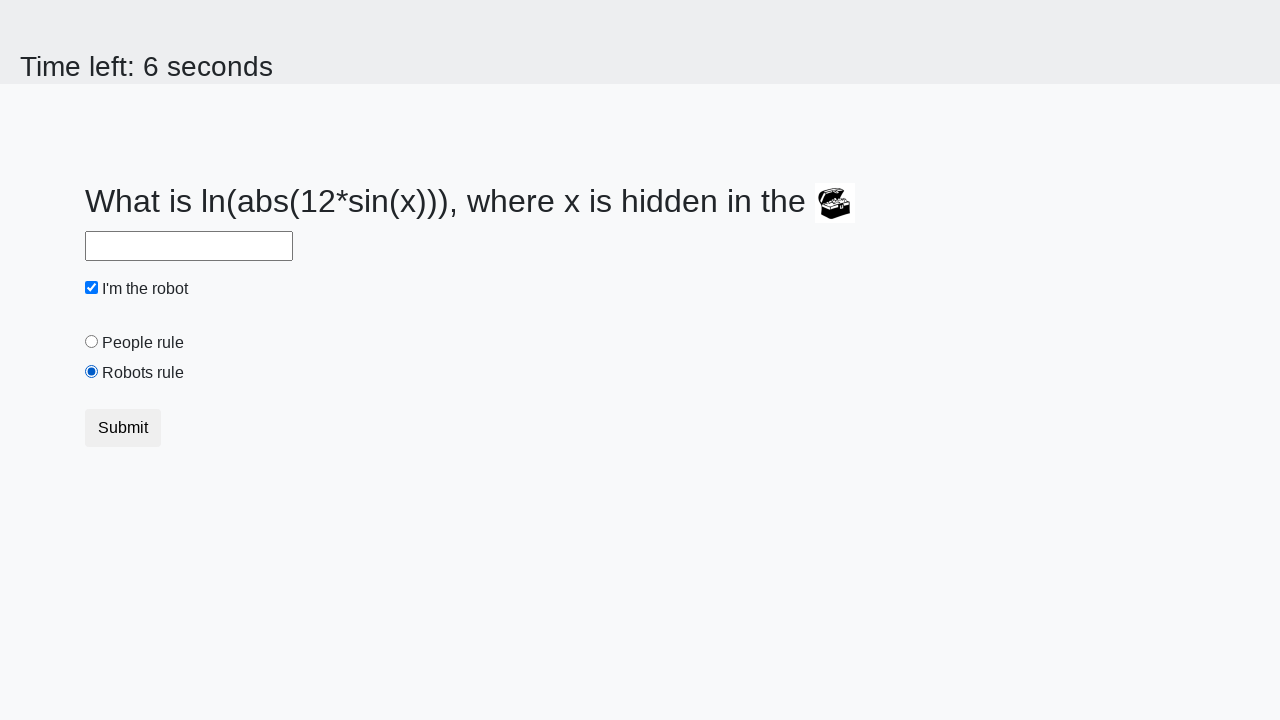

Calculated answer: 1.178922486622755 using formula with x=28
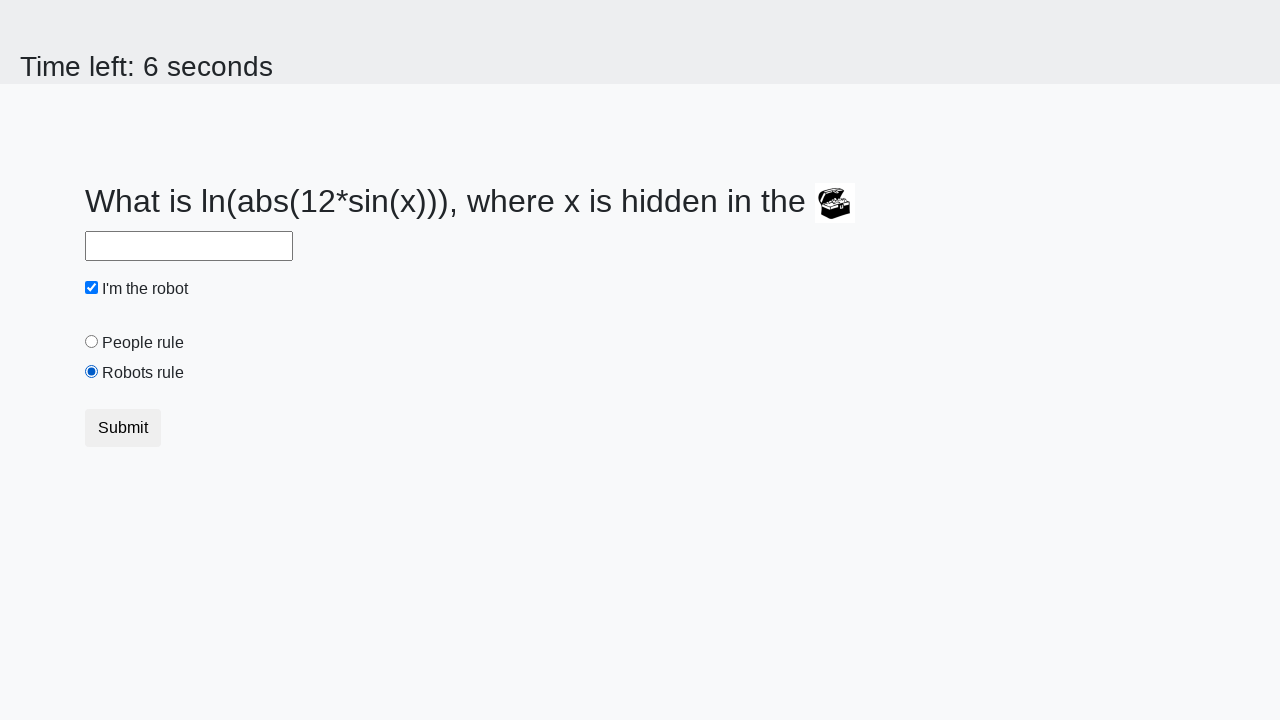

Filled answer field with calculated value on #answer
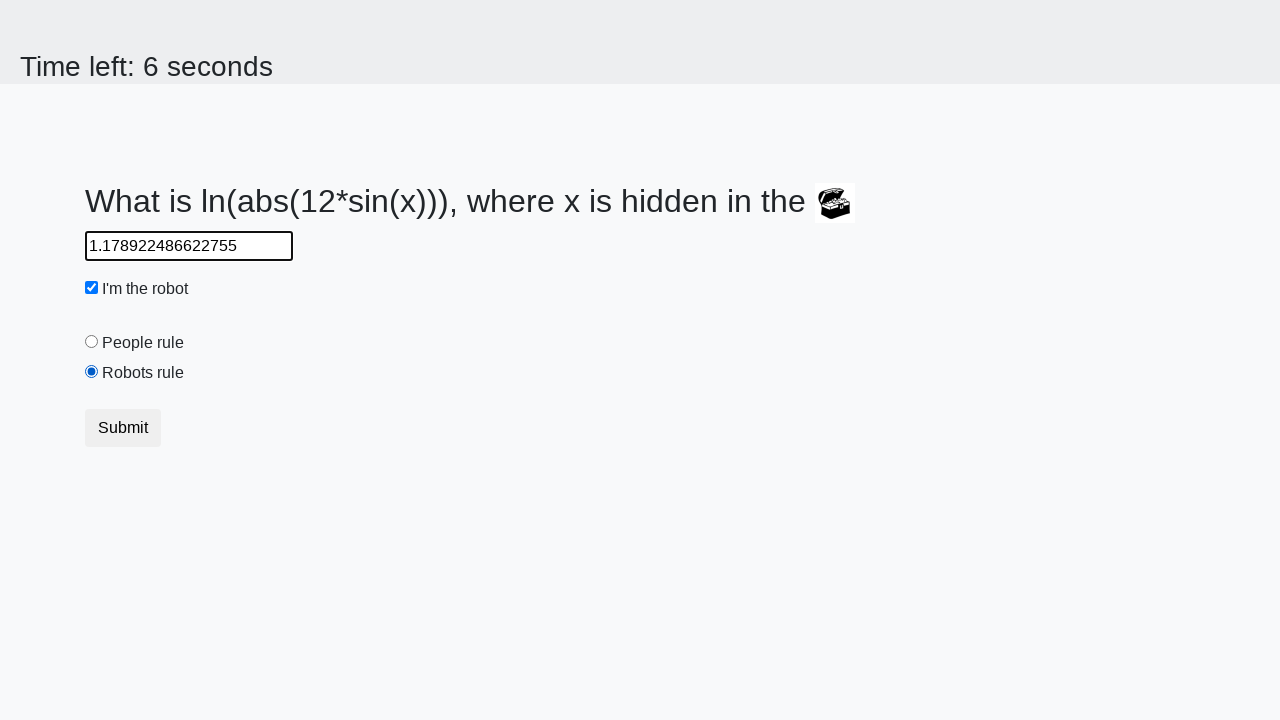

Clicked submit button to submit the form at (123, 428) on button.btn
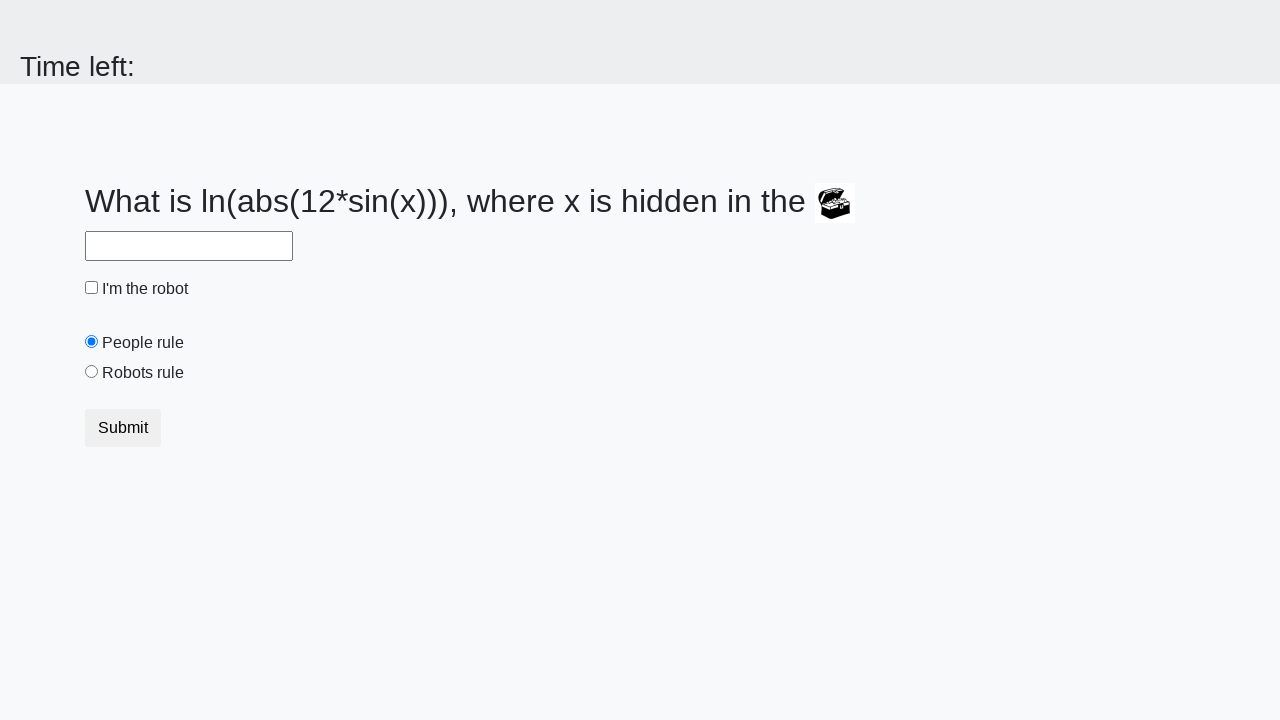

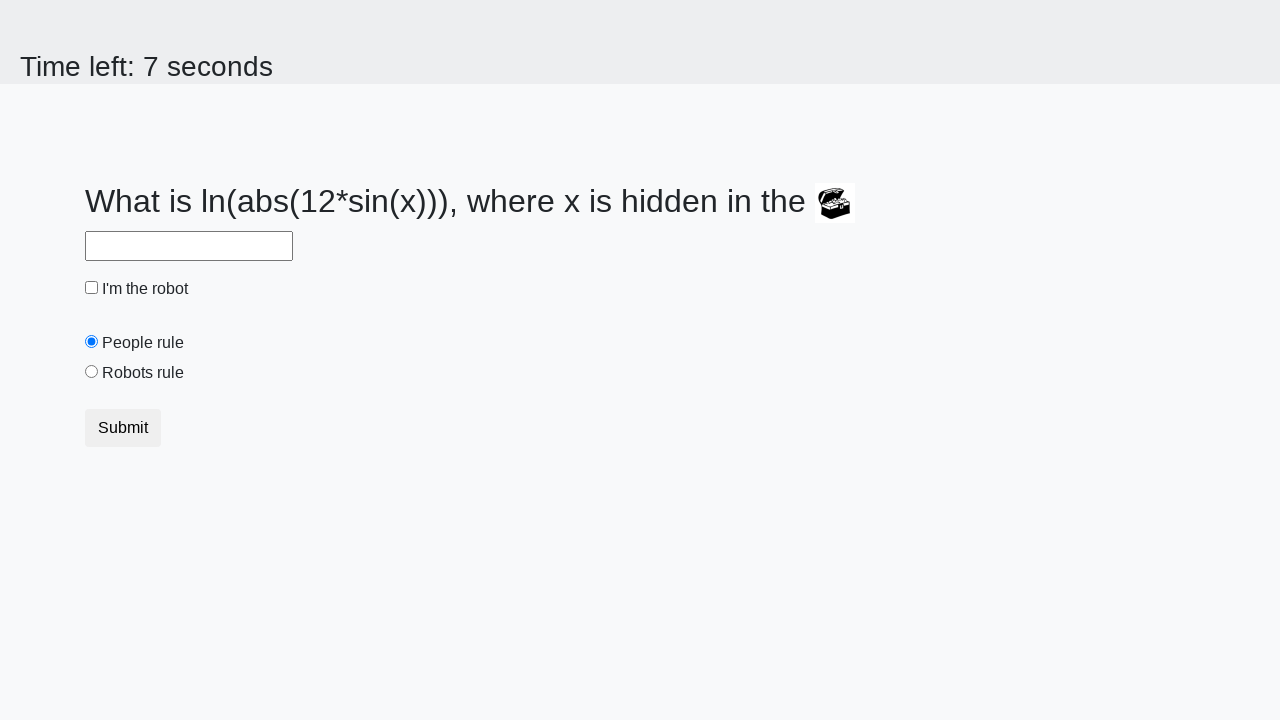